Tests the BlazeDemo flight booking demo site by navigating to the homepage and clicking the "Find Flights" button to search for available flights.

Starting URL: http://blazedemo.com/

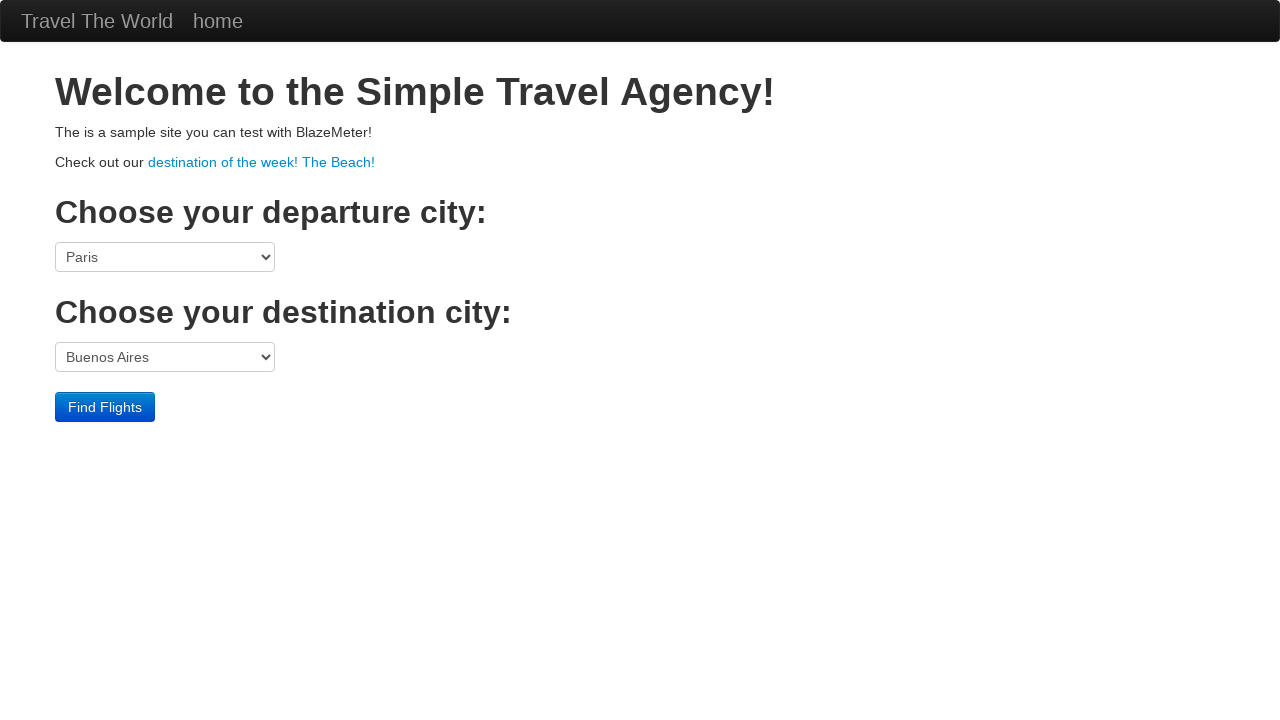

Navigated to BlazeDemo homepage
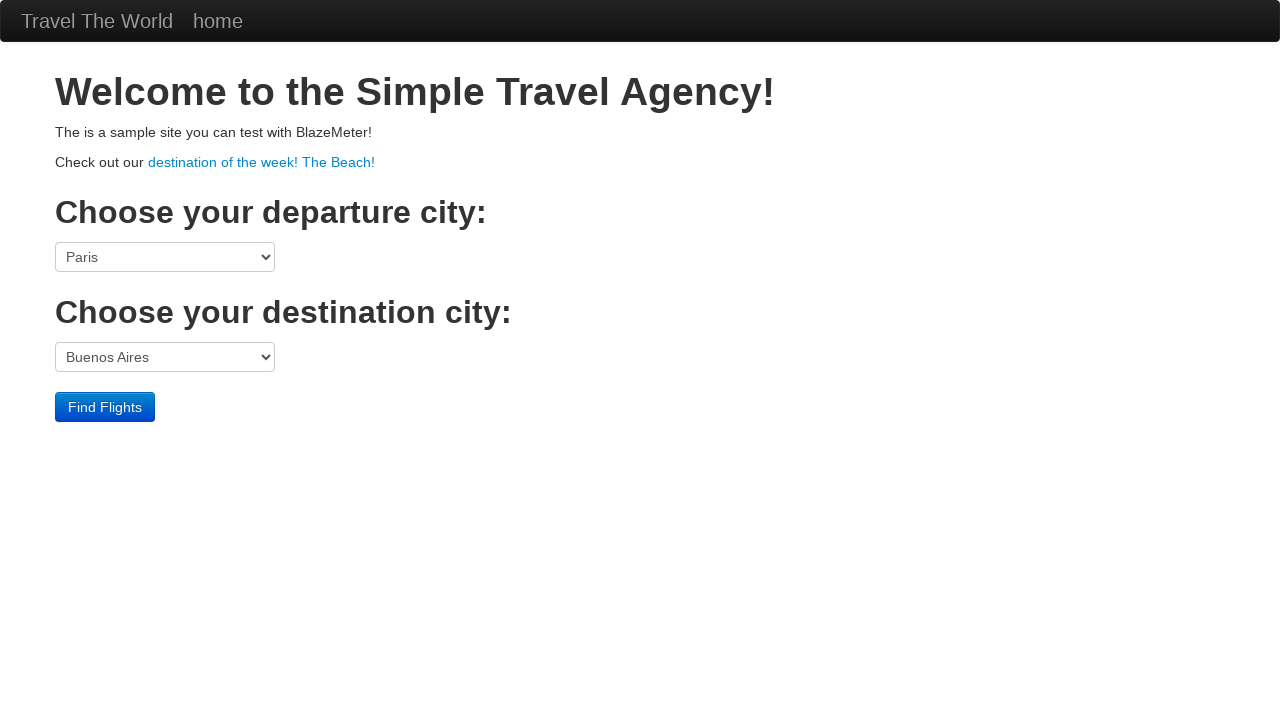

Find Flights button is visible on the page
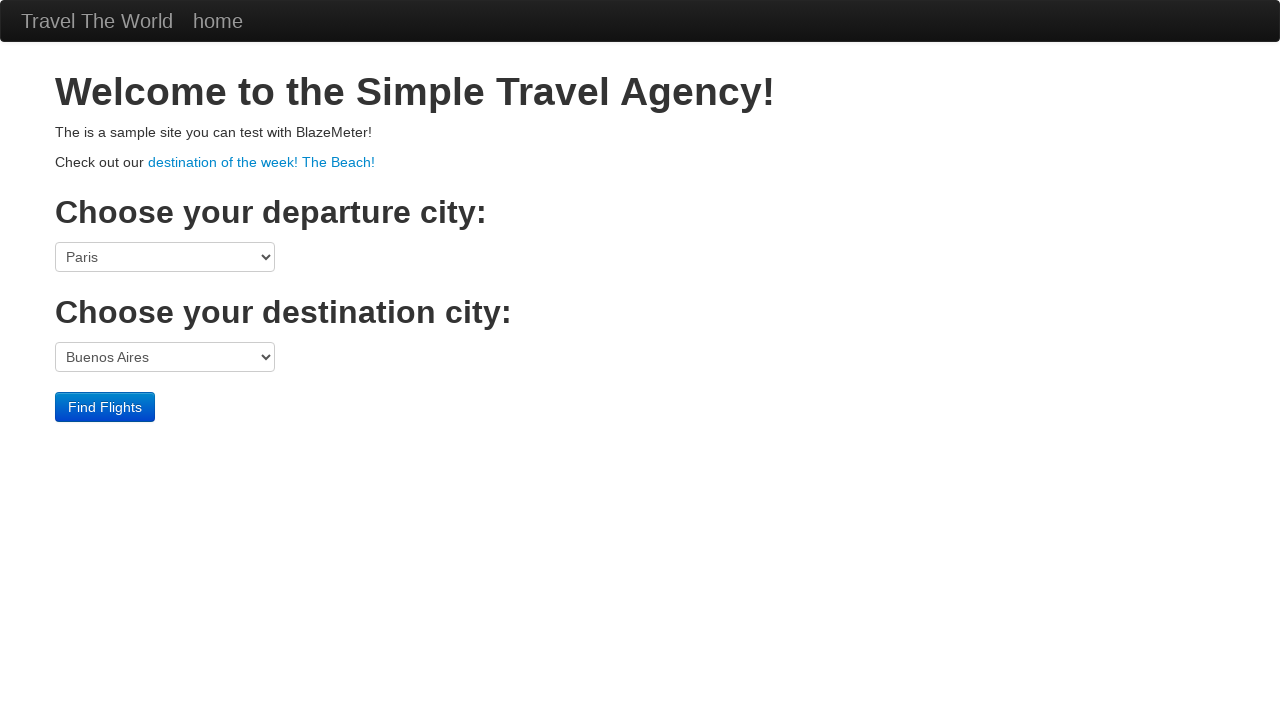

Clicked the Find Flights button to search for available flights at (105, 407) on input[value='Find Flights']
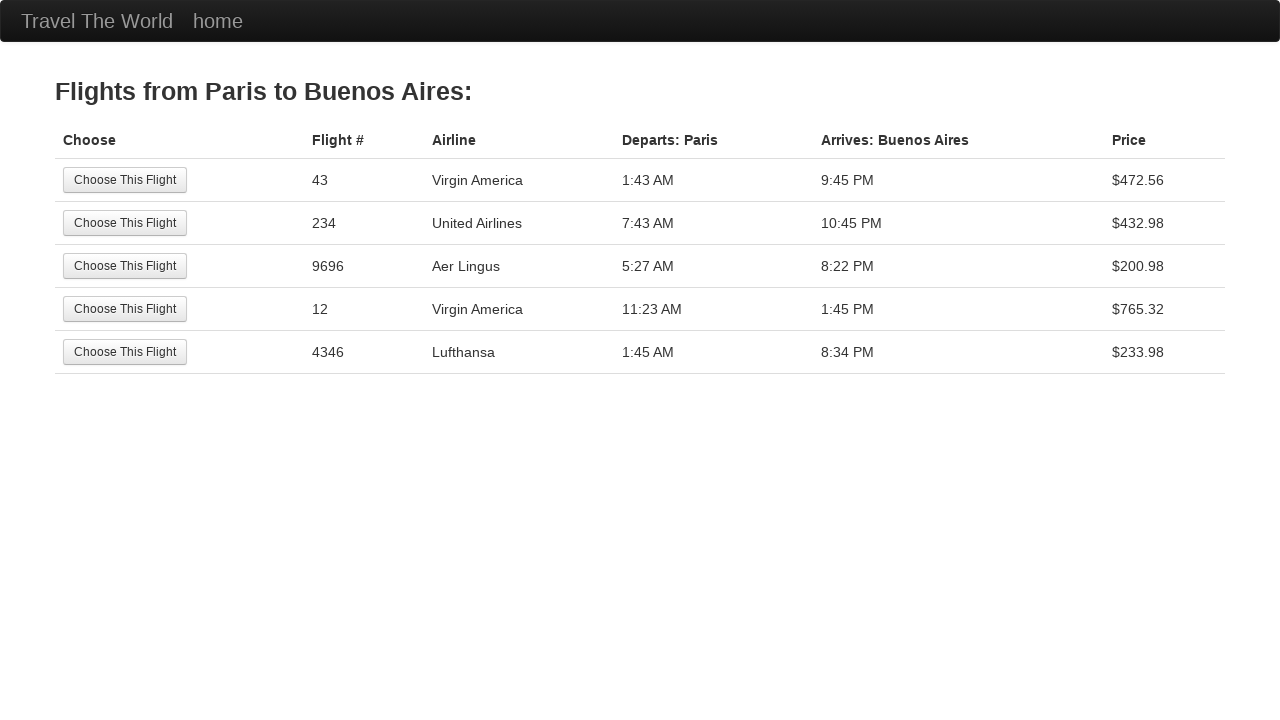

Flight search results page loaded successfully
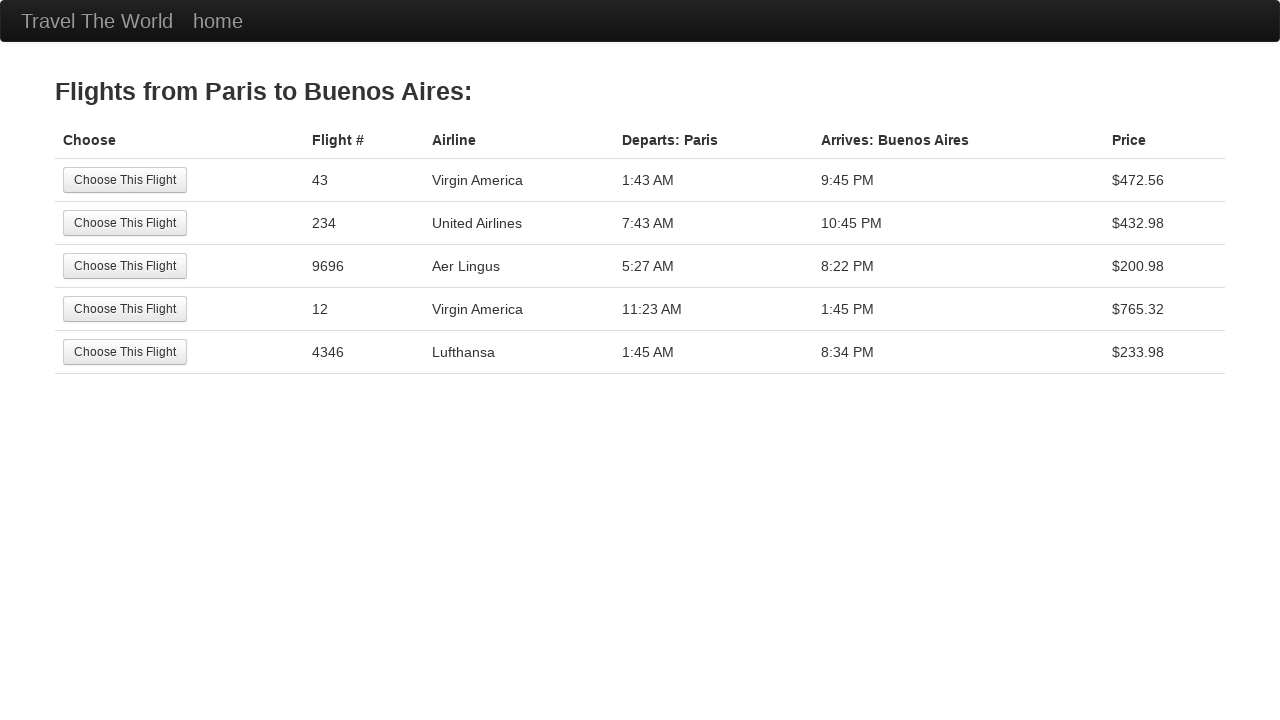

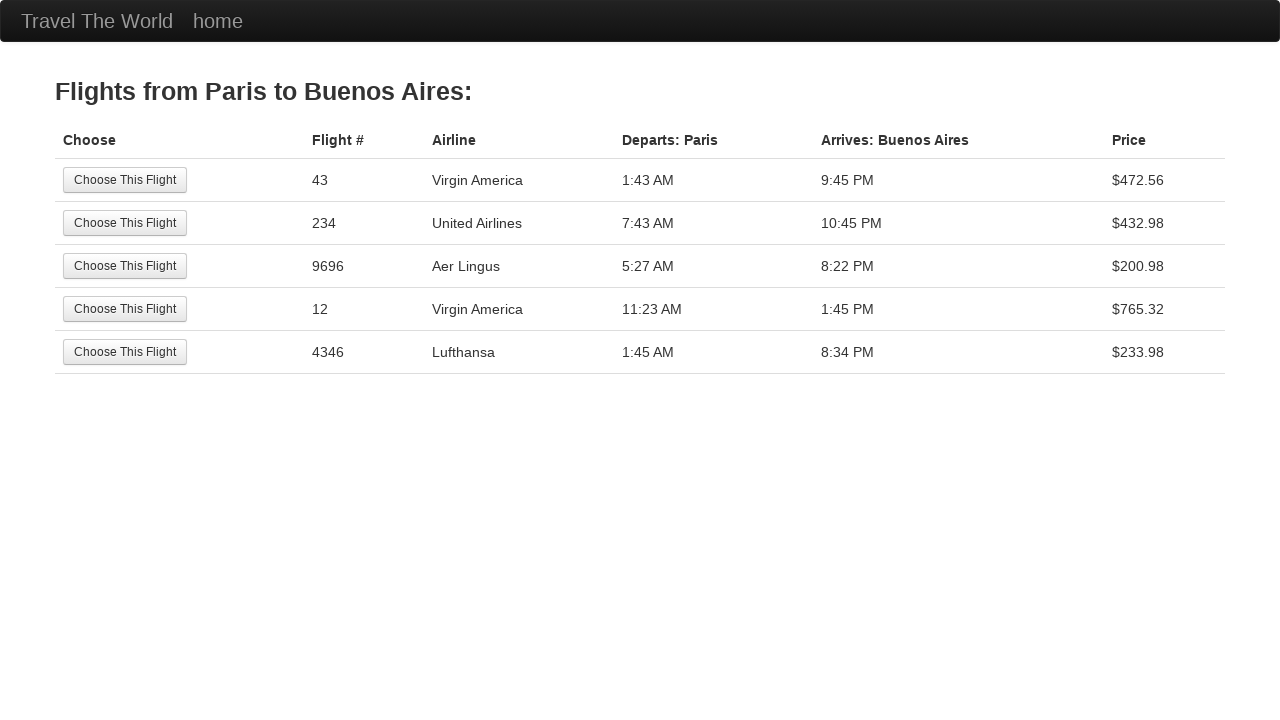